Tests the search functionality by entering "tshirts" in the search box

Starting URL: https://www.thesouledstore.com/

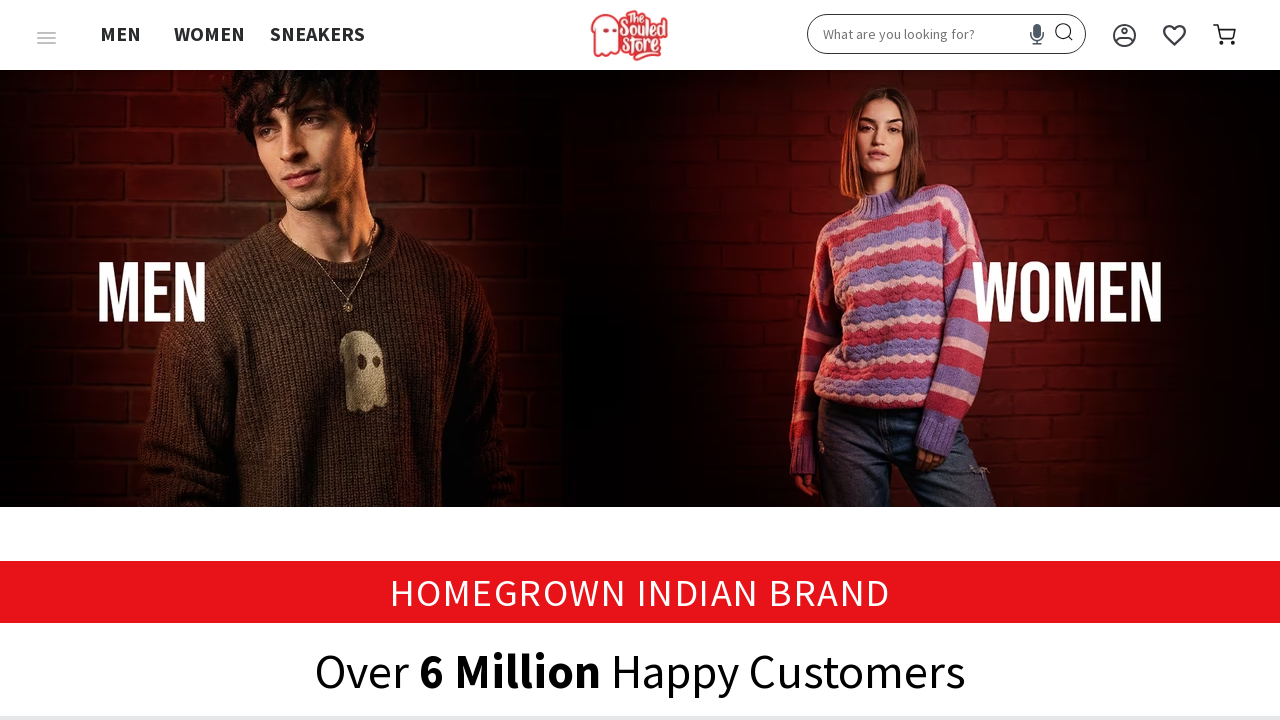

Filled search box with 'tshirts' on #search
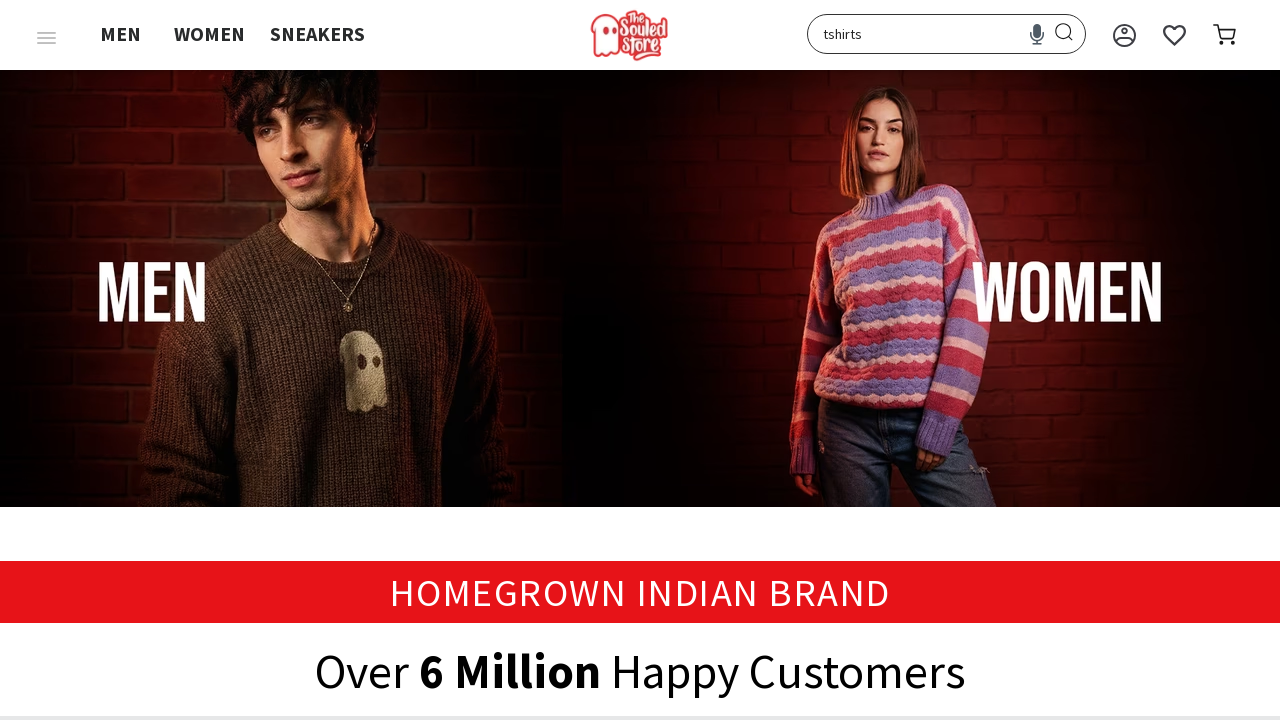

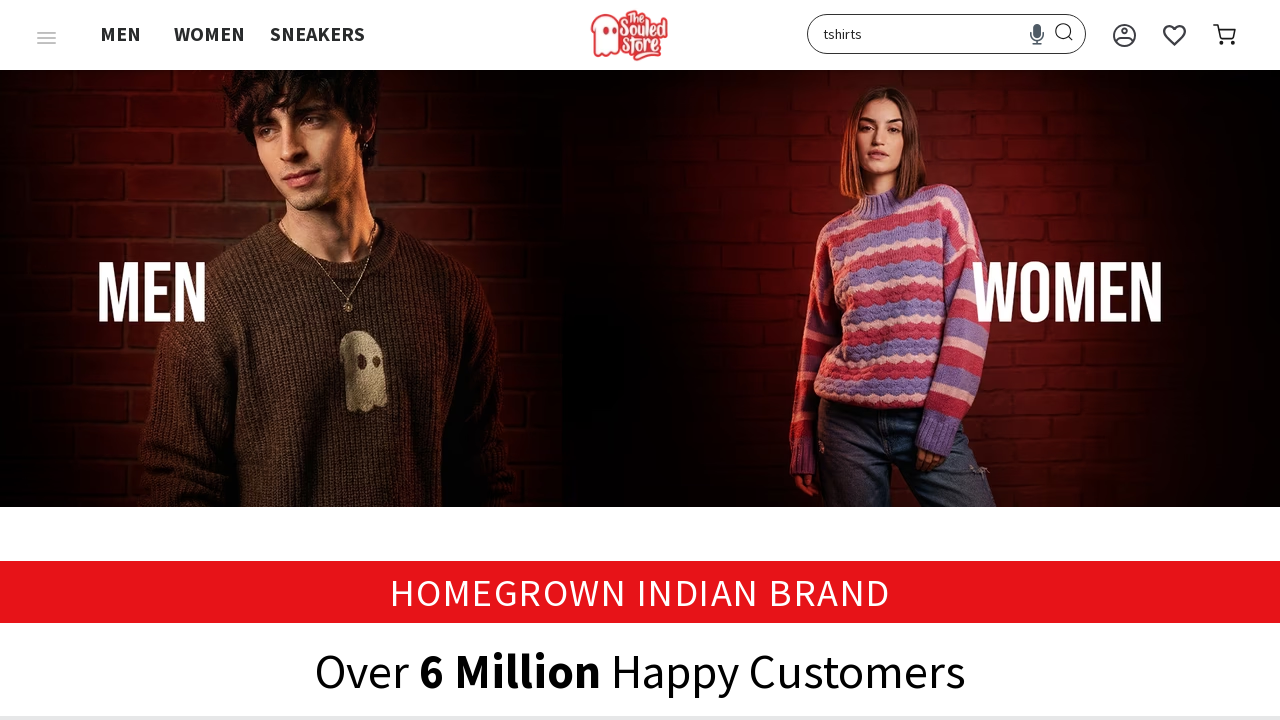